Navigates to an automation practice page and verifies that footer links are present and accessible

Starting URL: https://rahulshettyacademy.com/AutomationPractice/

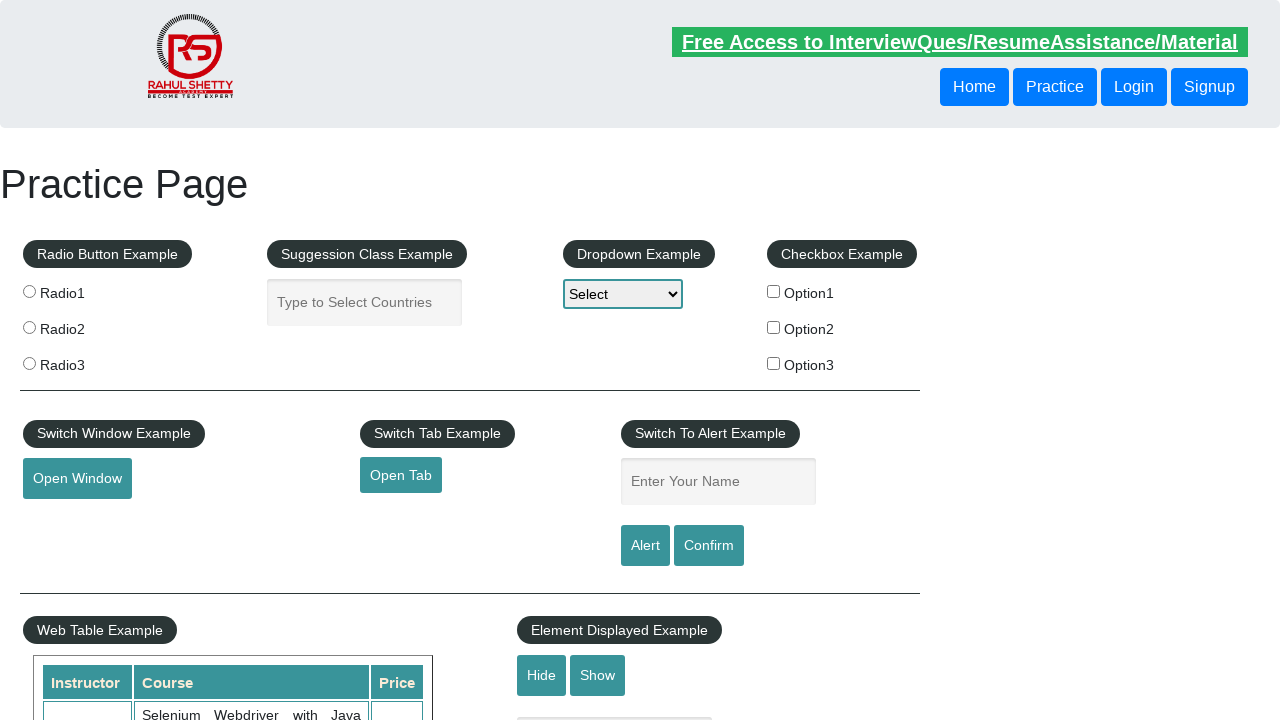

Waited for footer links to load
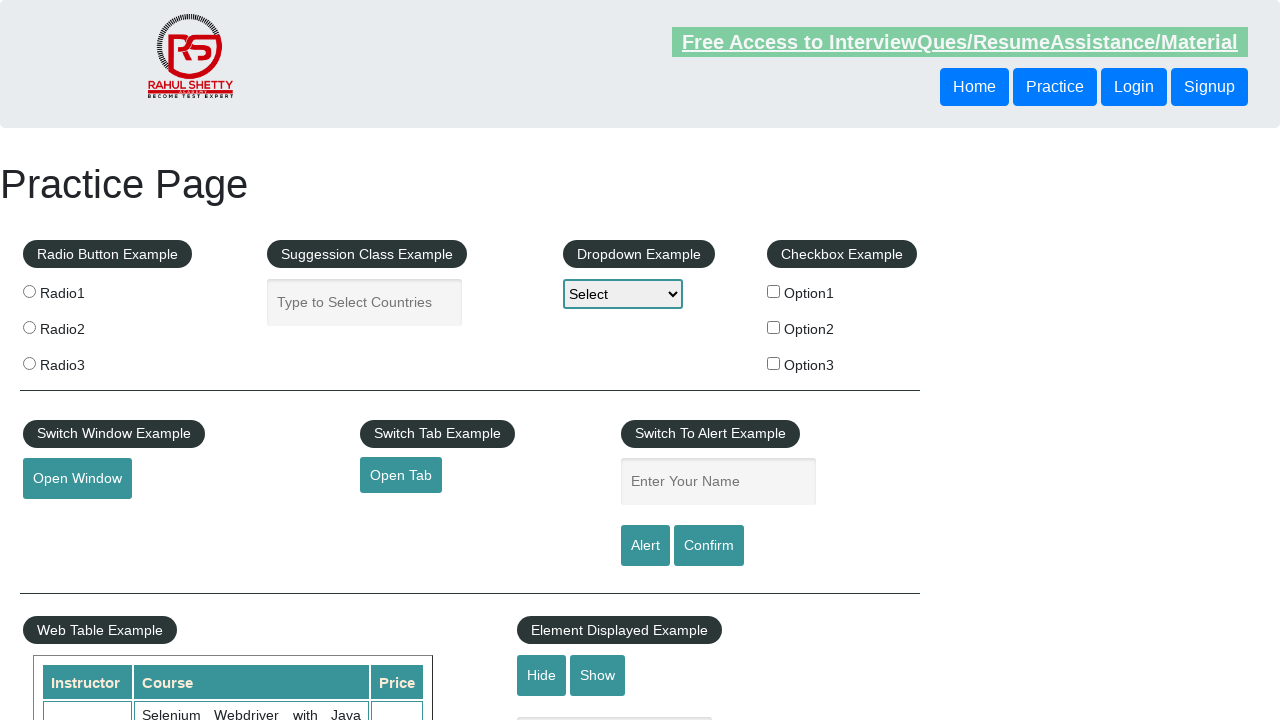

Retrieved all footer links from the page
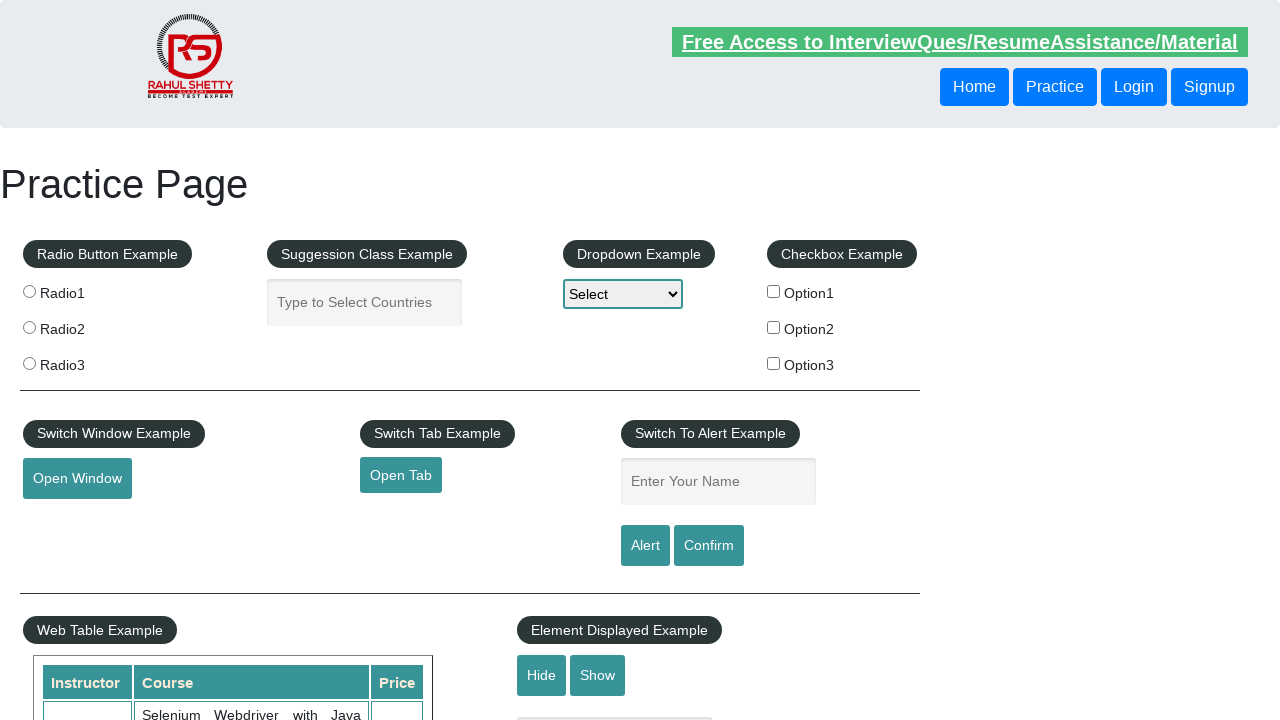

Verified that footer links are present (found 20 links)
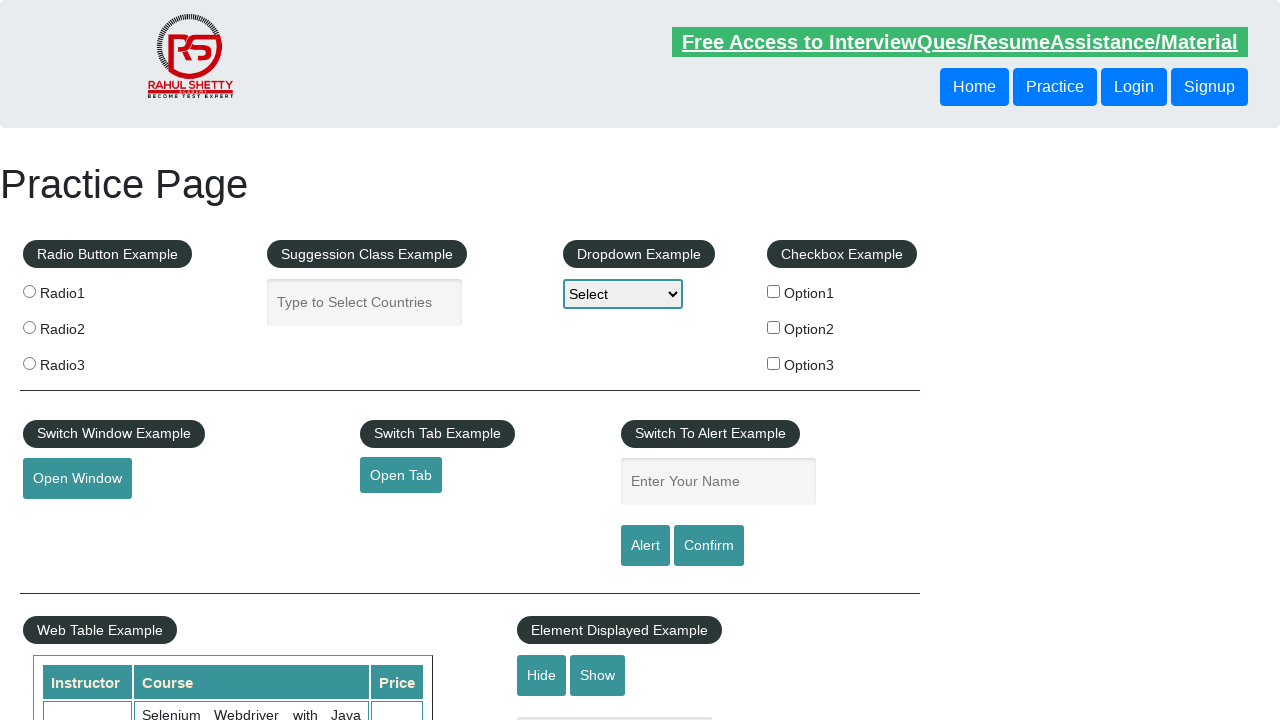

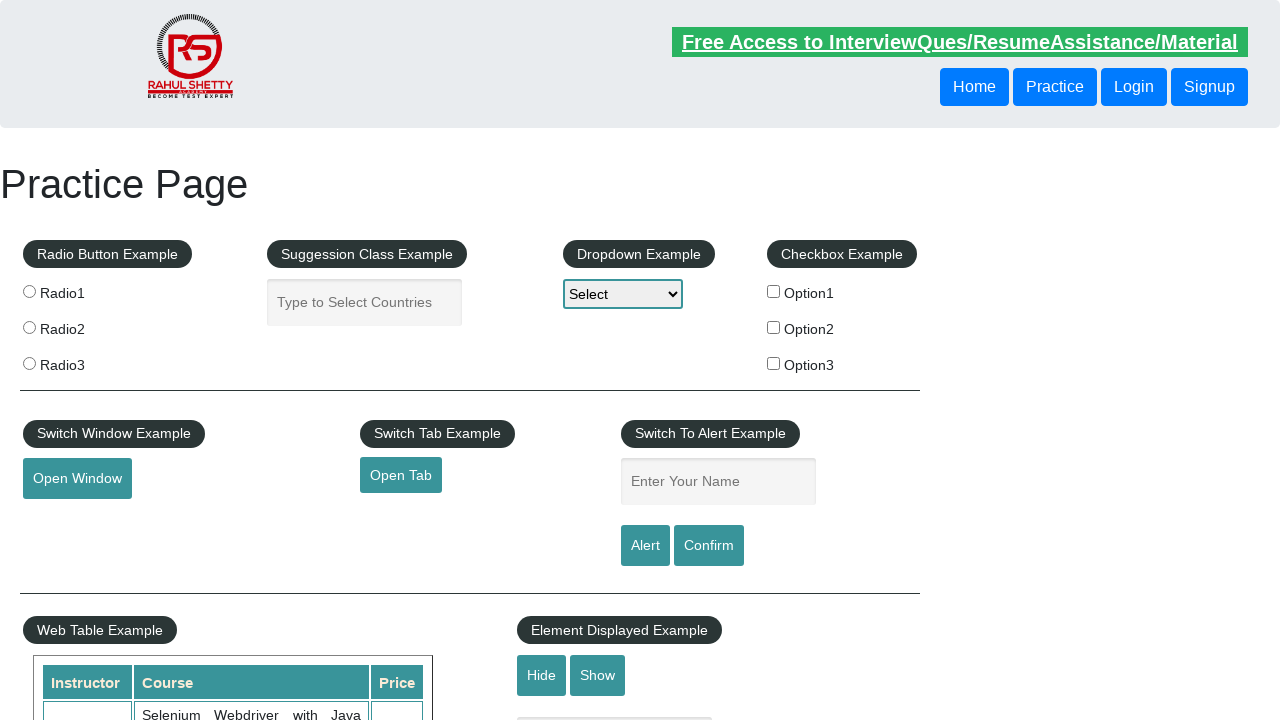